Verifies that the BrowserStack homepage loads correctly by checking that the page title matches the expected value.

Starting URL: https://www.browserstack.com/

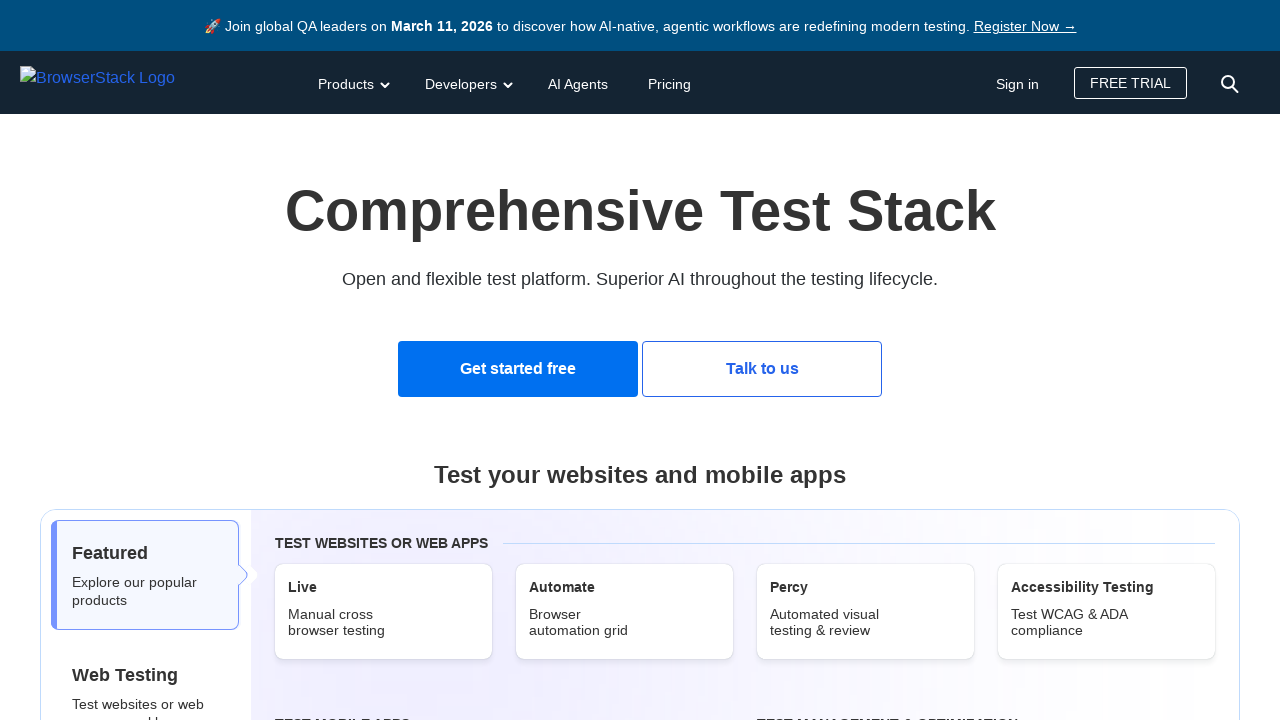

Navigated to BrowserStack homepage
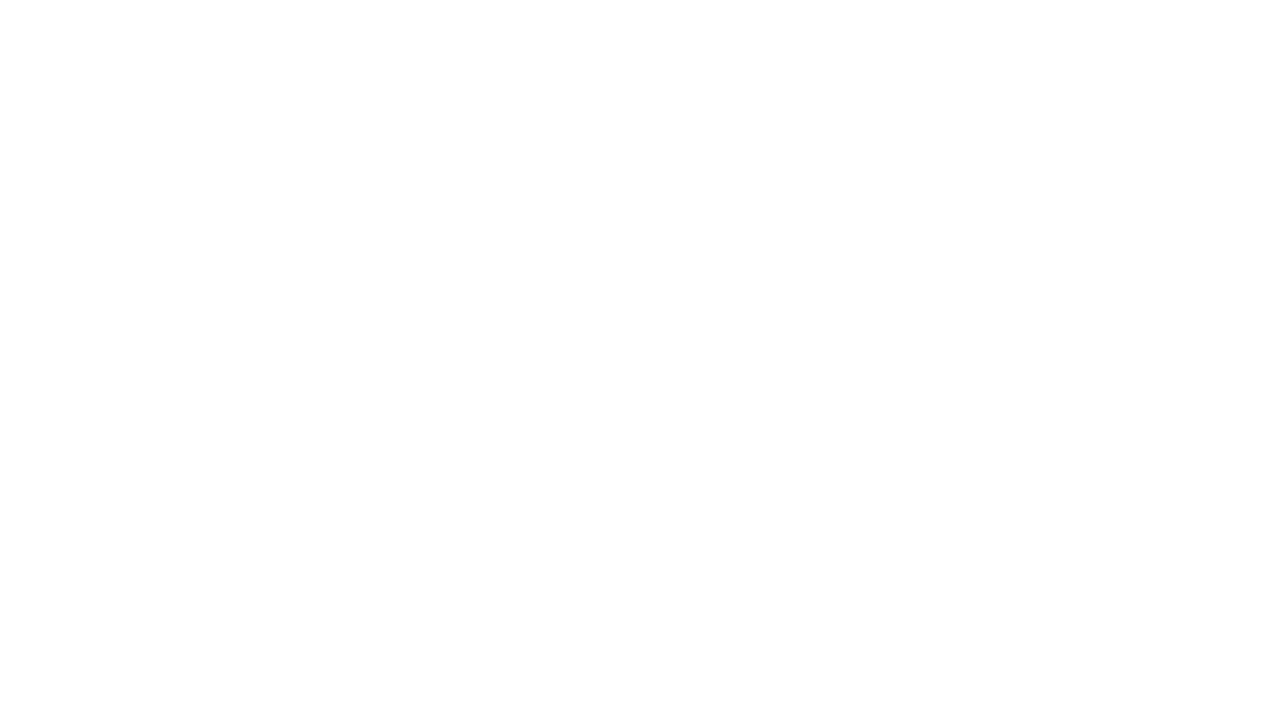

Retrieved page title
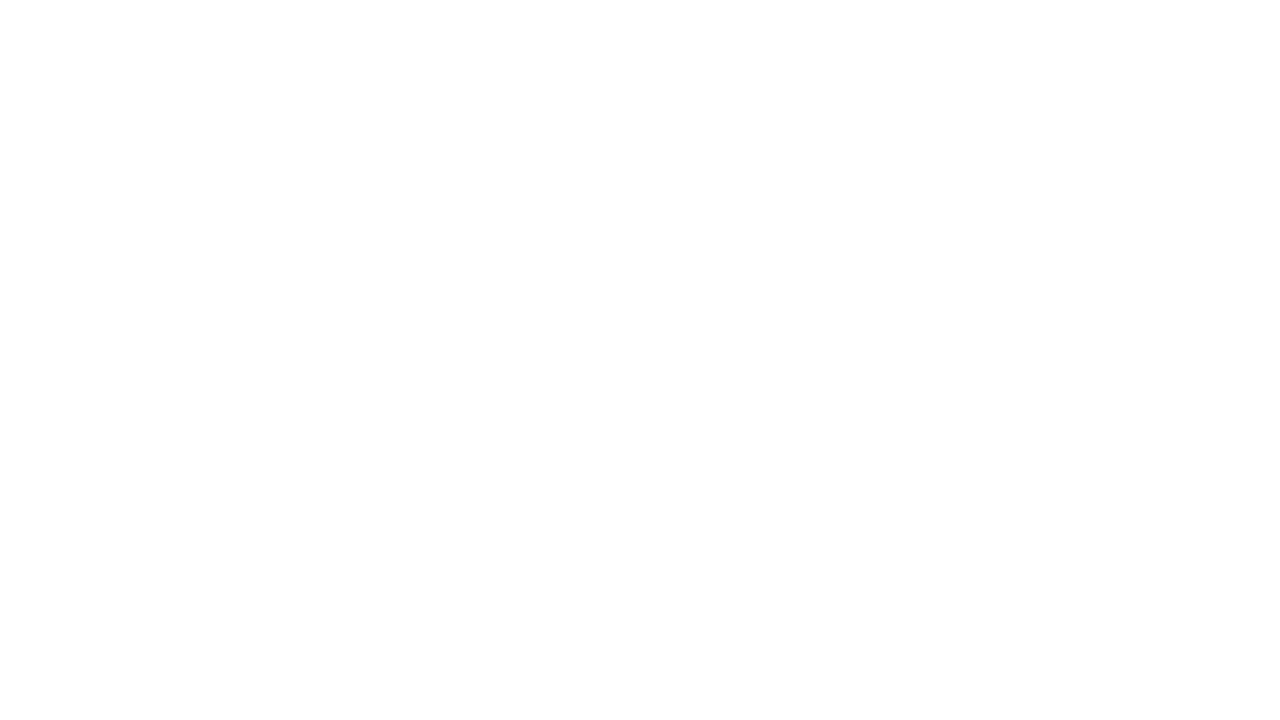

Verified page title matches expected value
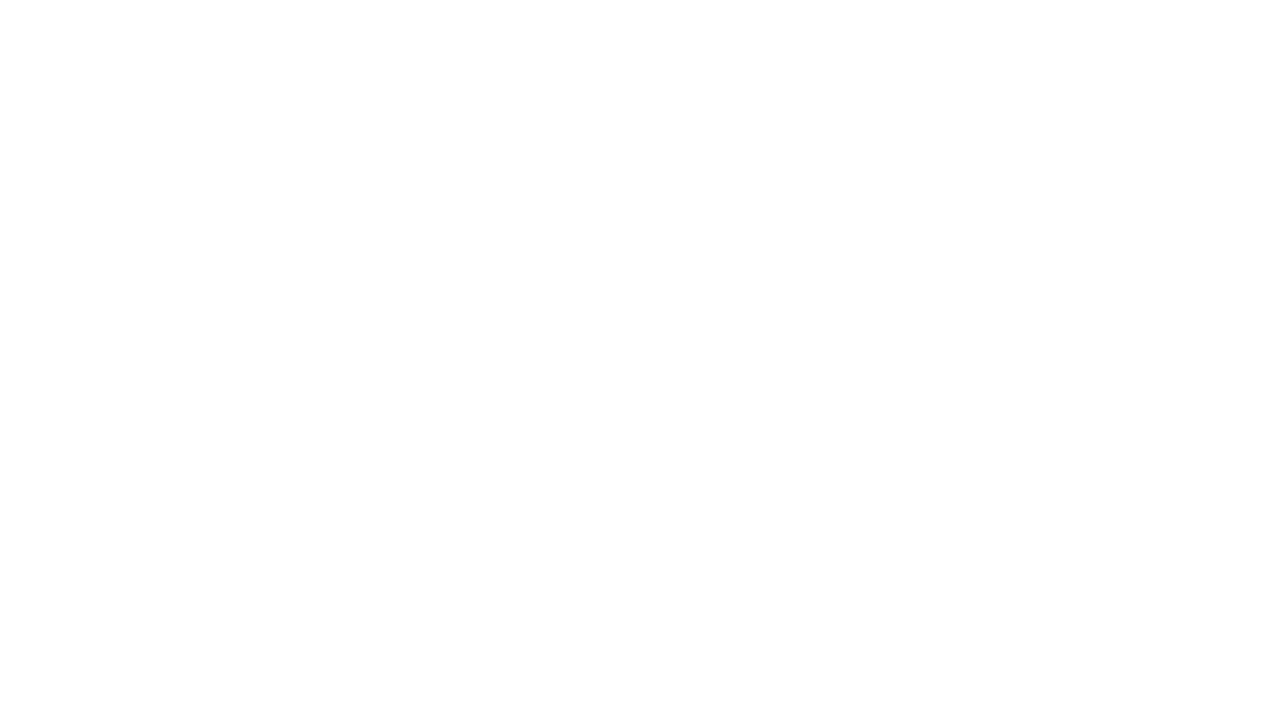

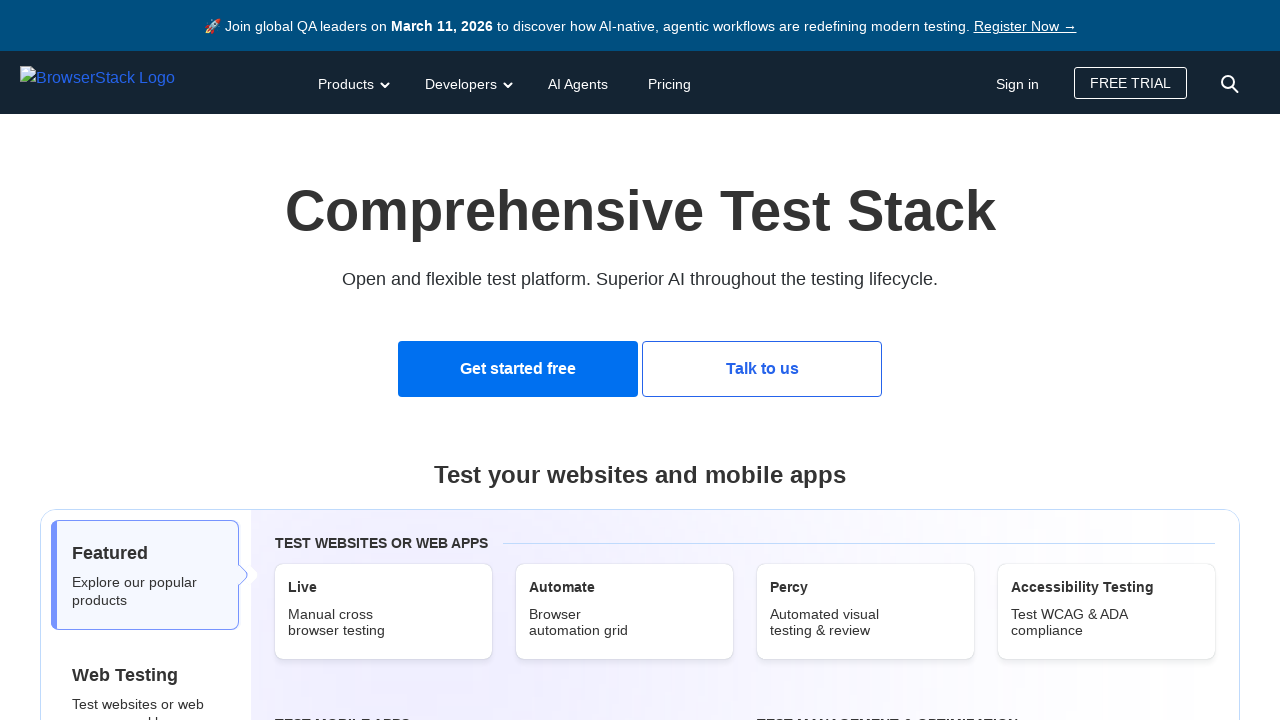